Tests JavaScript alert handling by clicking the first button, accepting the alert, and verifying the success message is displayed

Starting URL: https://the-internet.herokuapp.com/javascript_alerts

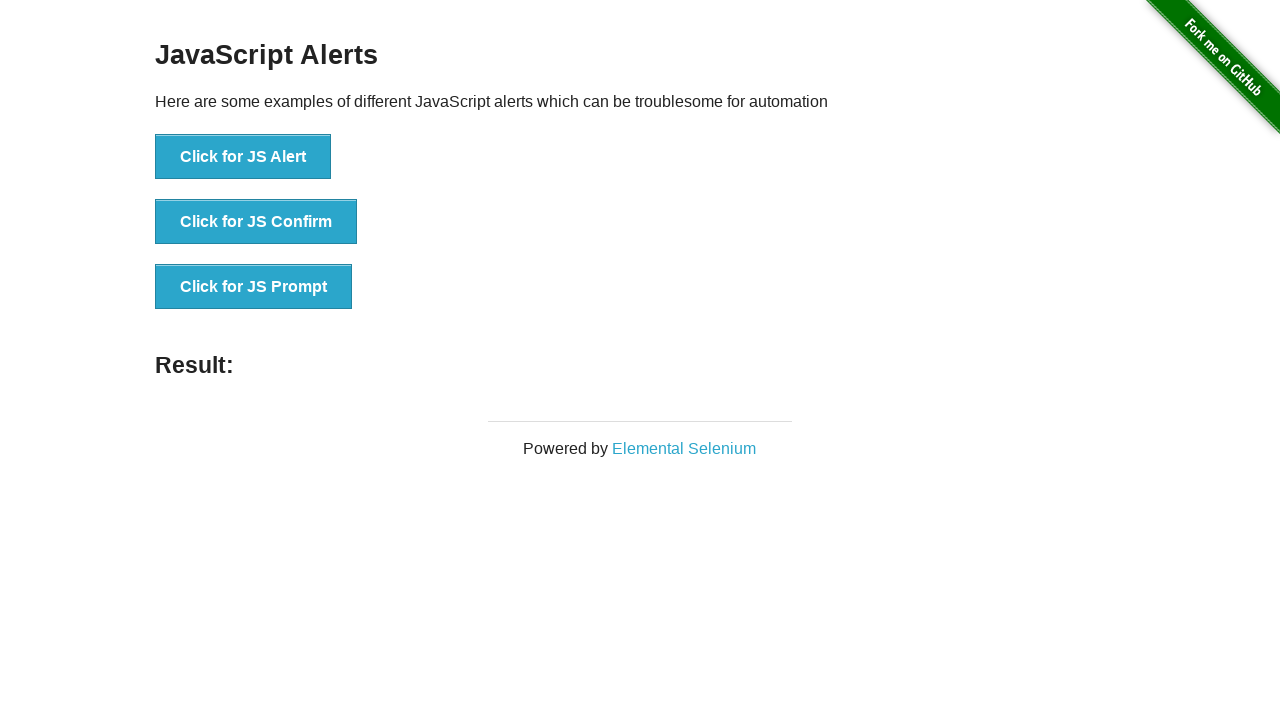

Clicked the 'Click for JS Alert' button to trigger JavaScript alert at (243, 157) on xpath=//*[text()='Click for JS Alert']
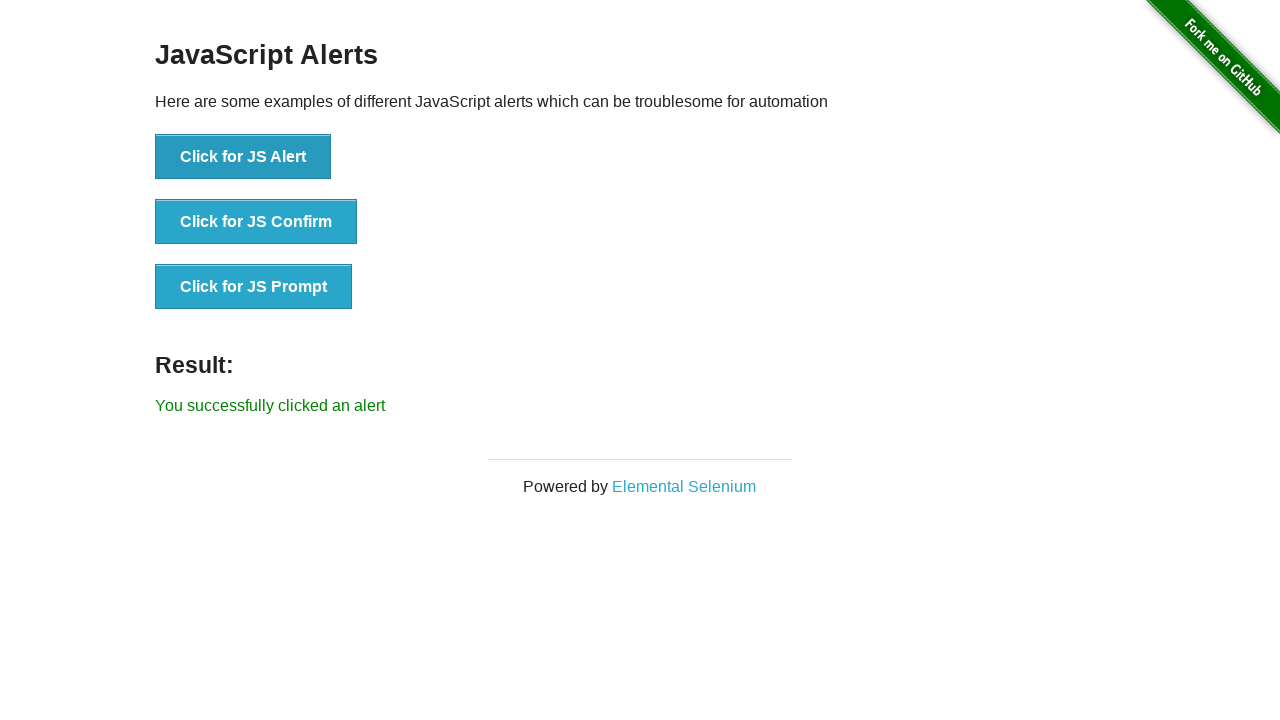

Set up dialog handler to automatically accept alerts
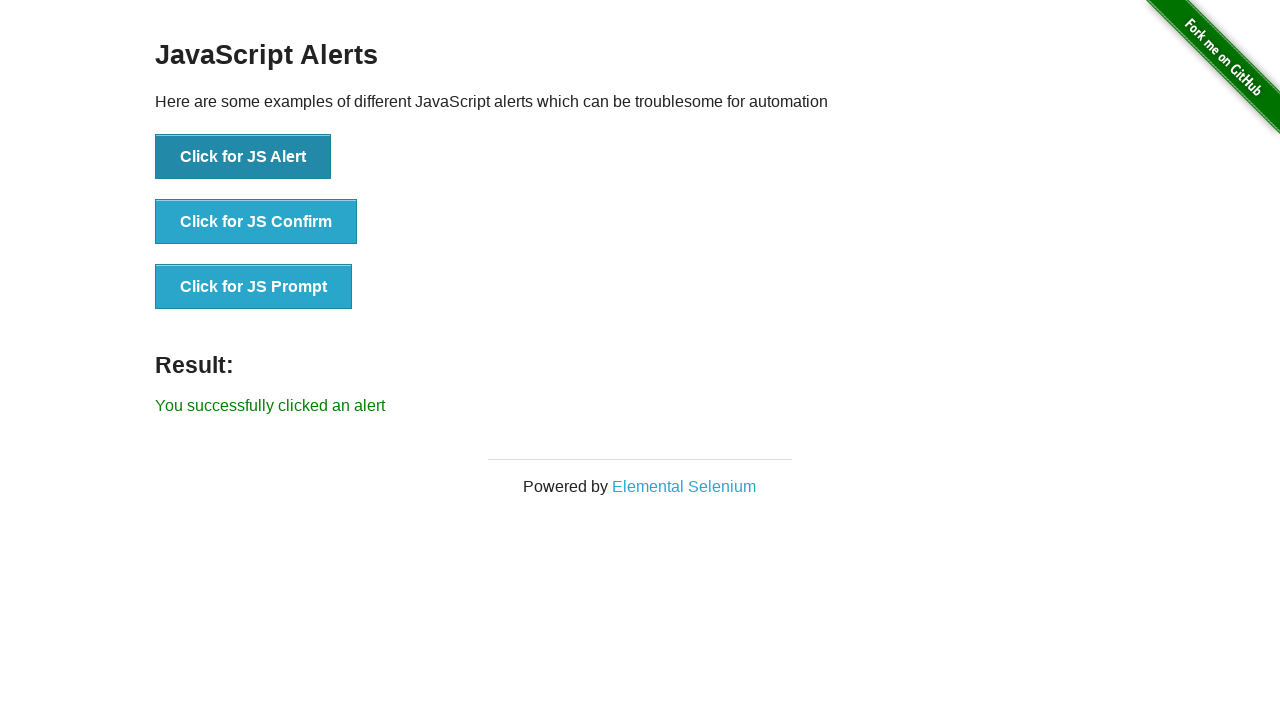

Clicked the 'Click for JS Alert' button again to trigger and accept the alert at (243, 157) on xpath=//*[text()='Click for JS Alert']
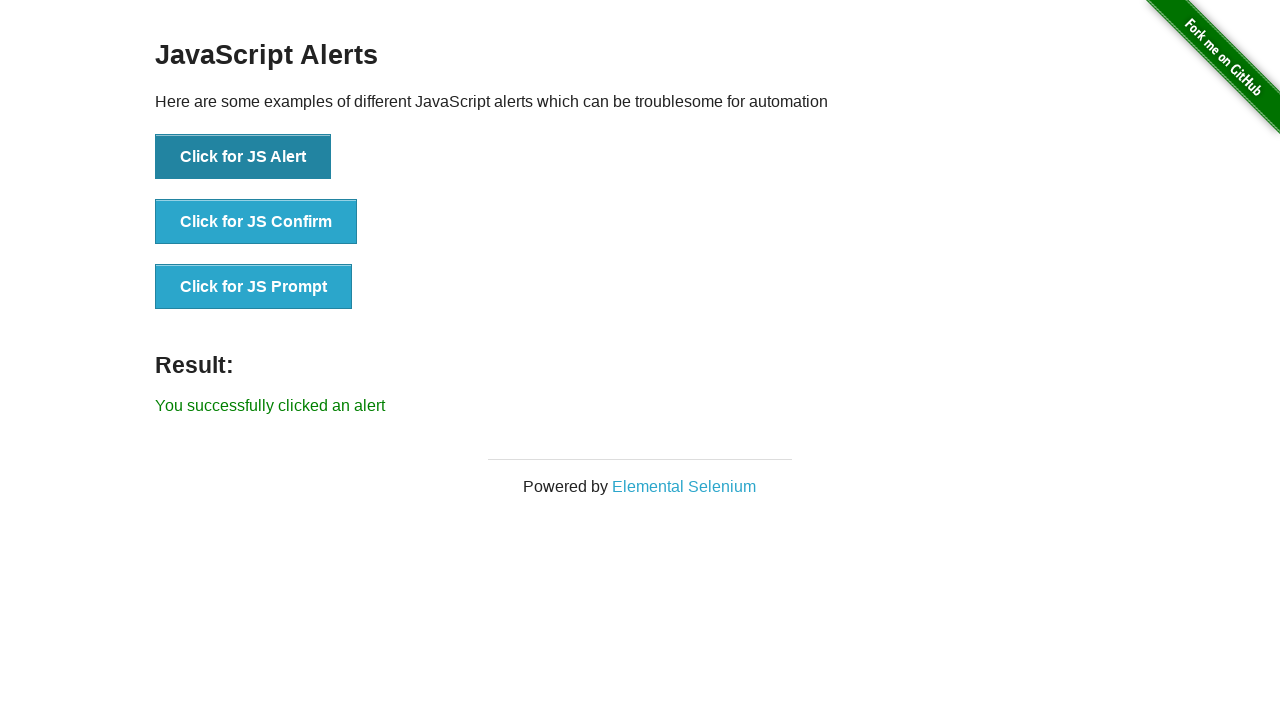

Verified success message 'You successfully clicked an alert' is displayed
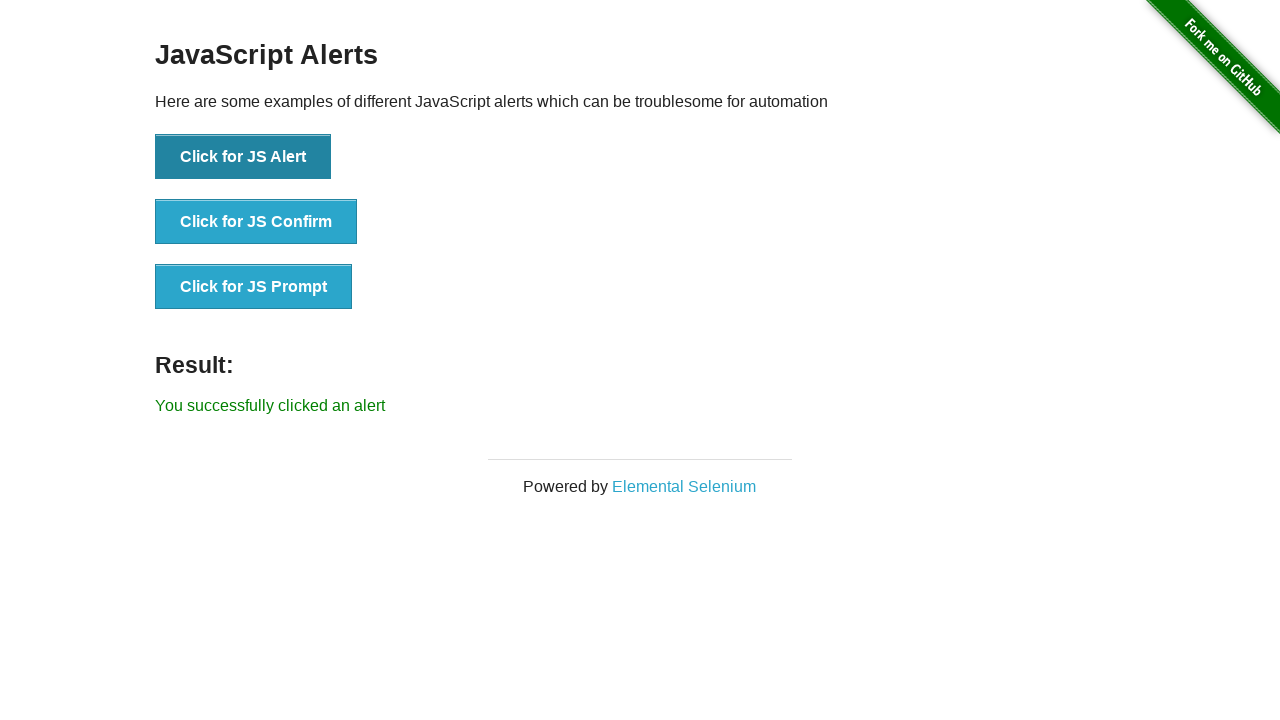

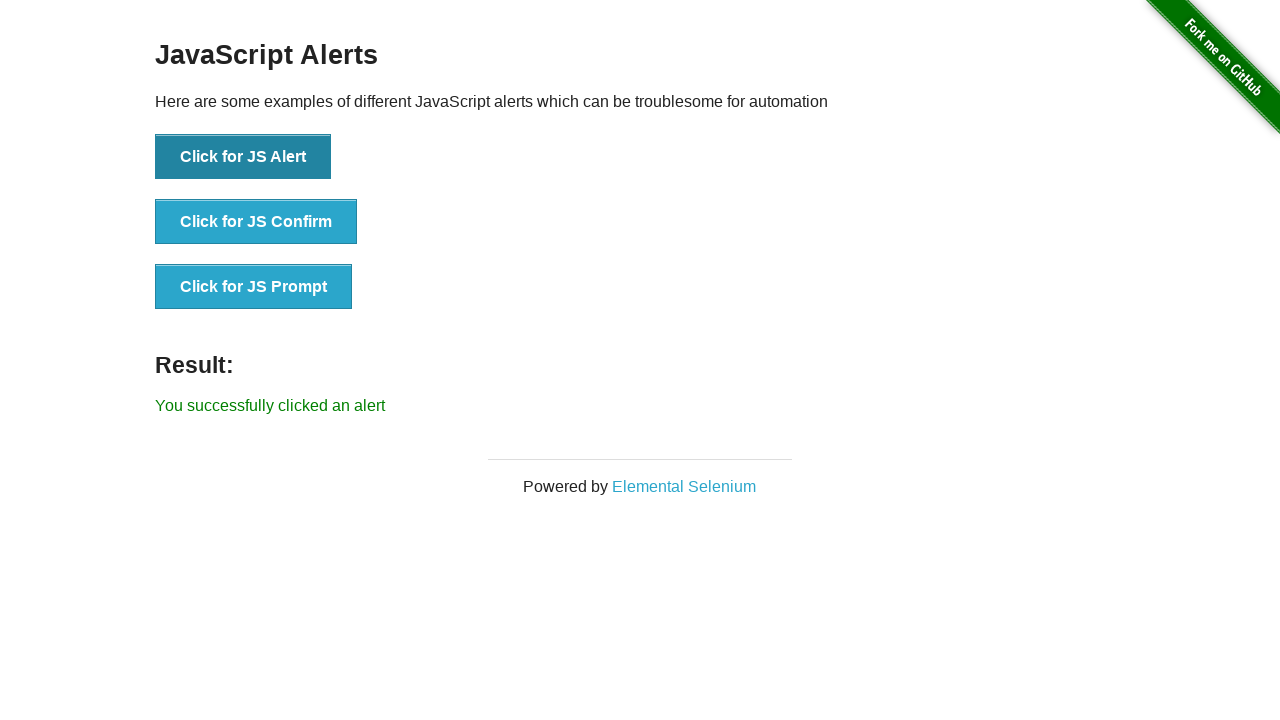